Demonstrates page scrolling by scrolling down 500 pixels and then scrolling up 300 pixels on the Selenium website

Starting URL: https://www.selenium.dev

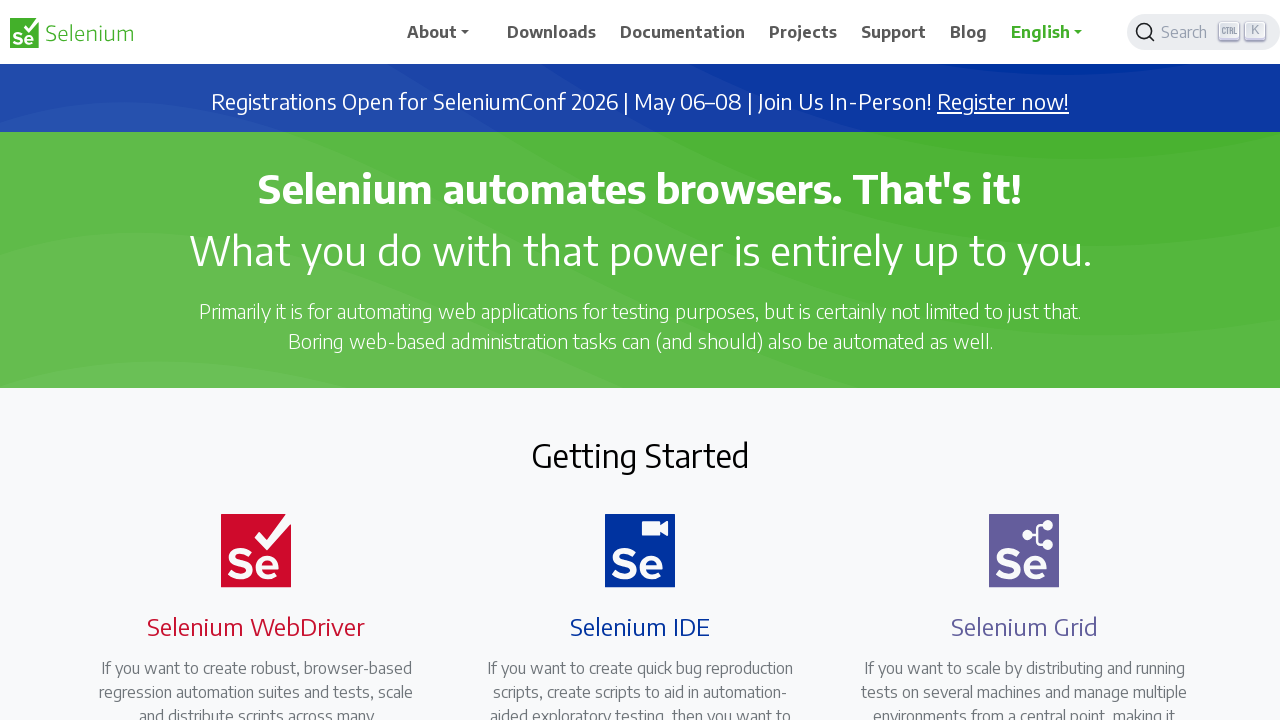

Scrolled down 500 pixels on Selenium website
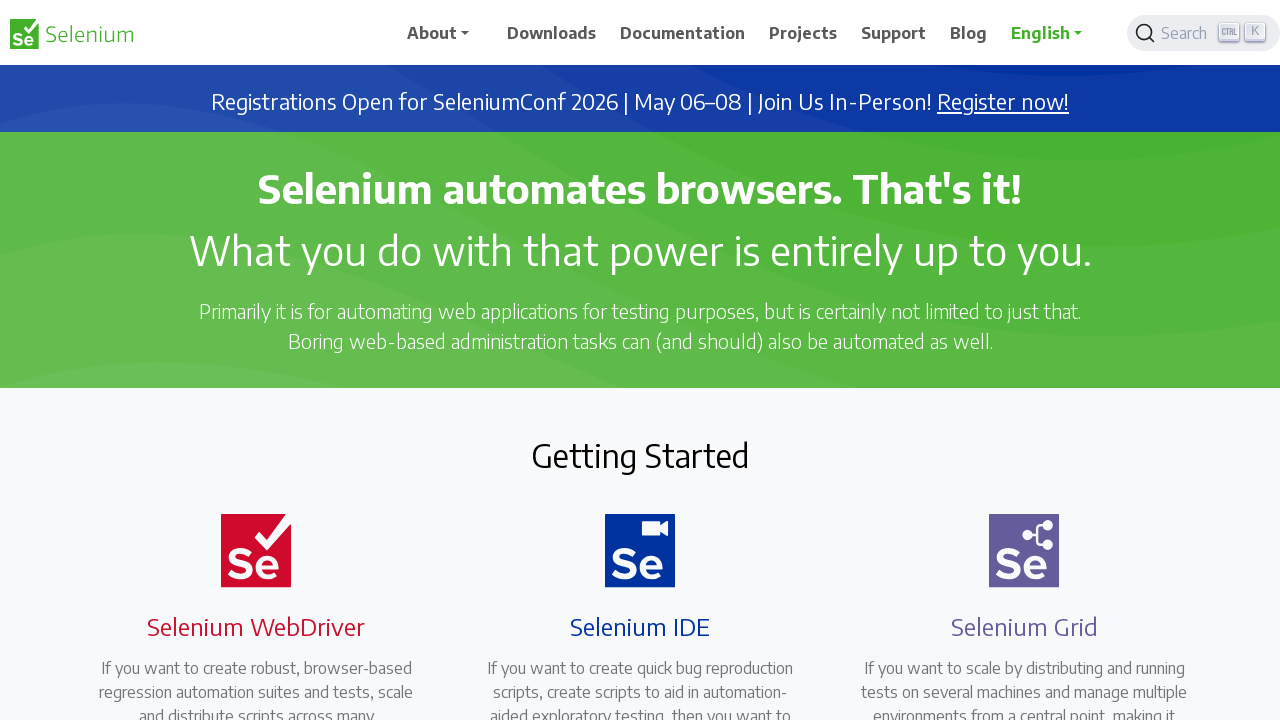

Waited 1 second for scroll to complete
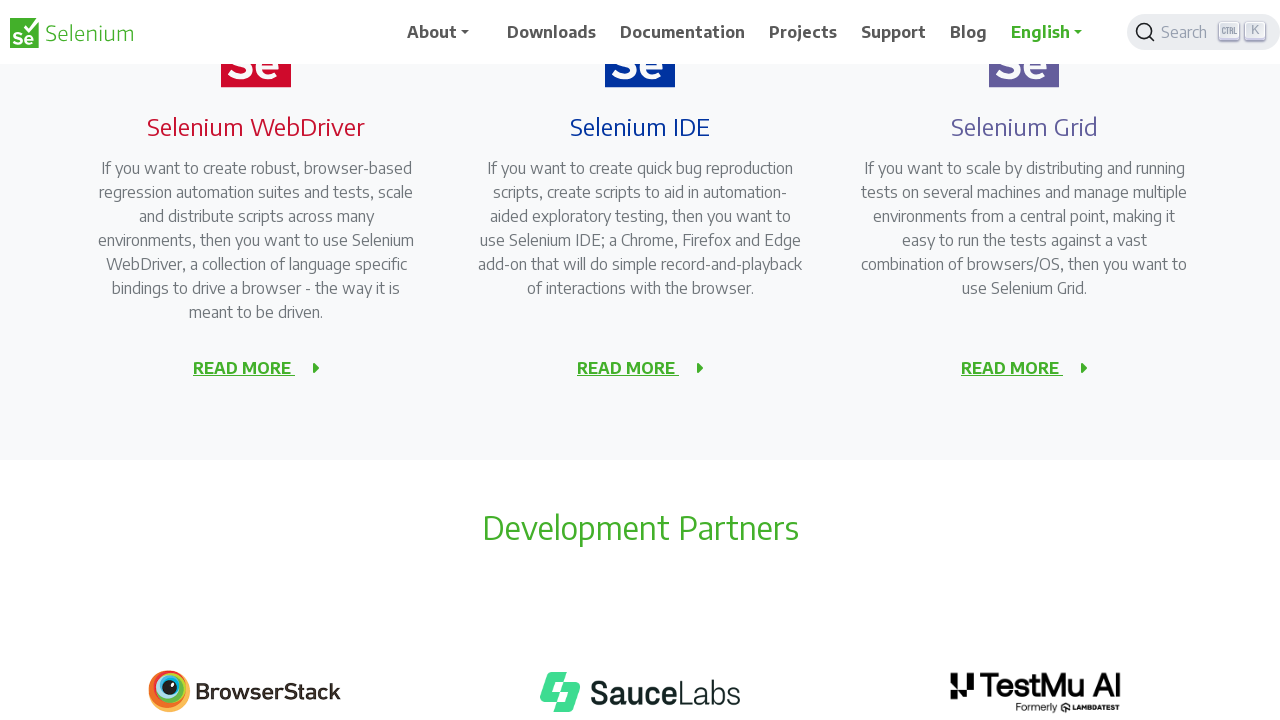

Scrolled up 300 pixels on the page
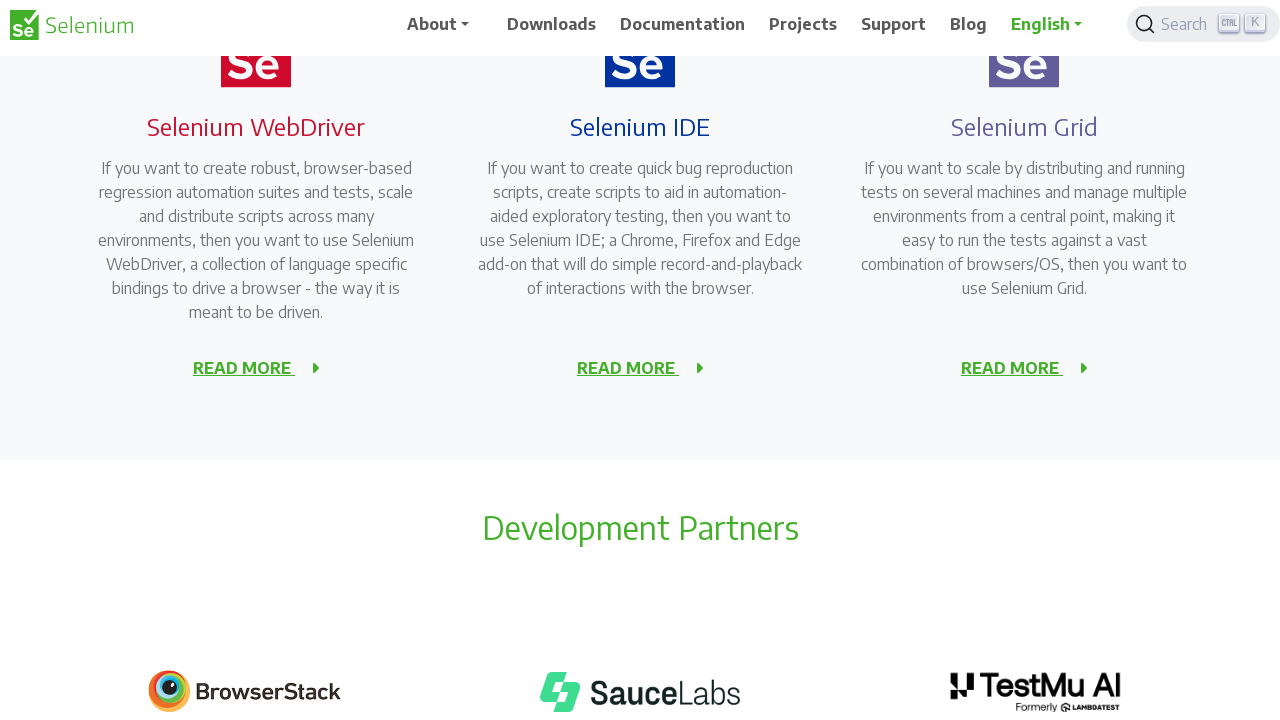

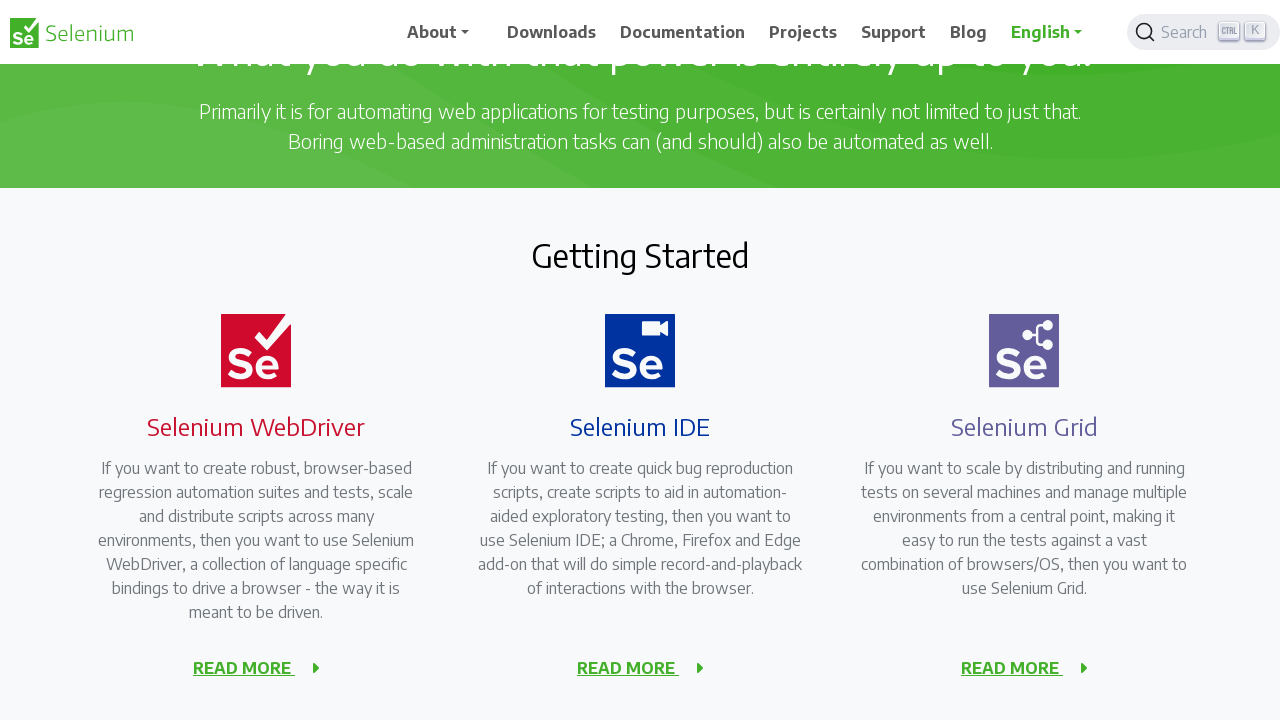